Tests interaction with Shadow DOM elements by locating an input field inside a shadow root and entering text into it

Starting URL: https://letcode.in/shadow

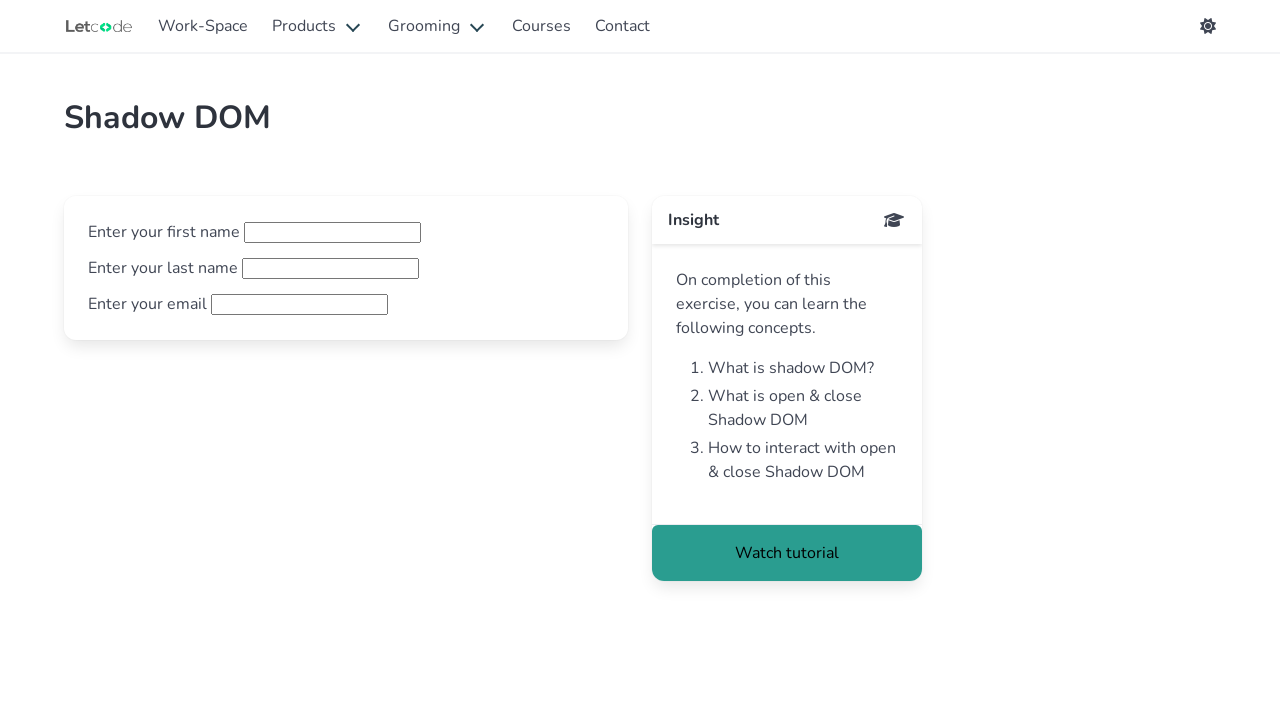

Located shadow host element with ID 'open-shadow'
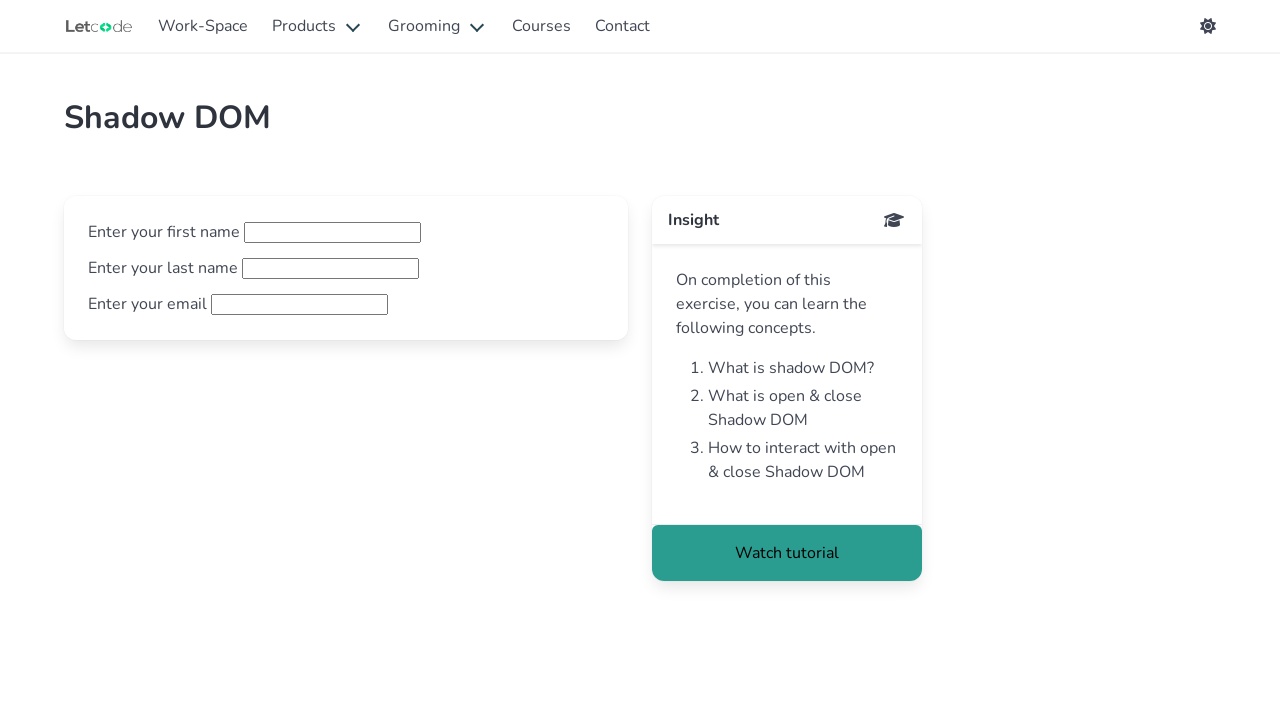

Filled shadow DOM input field with 'Apoorv' on #open-shadow >> #fname
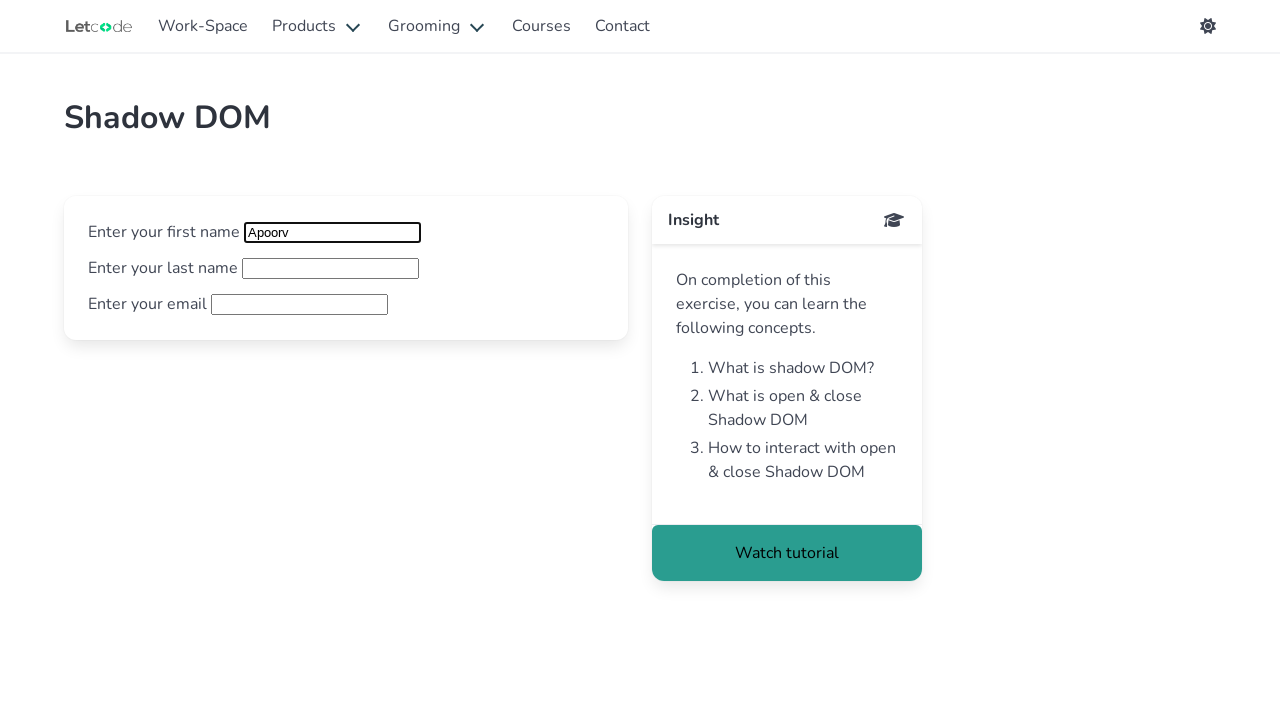

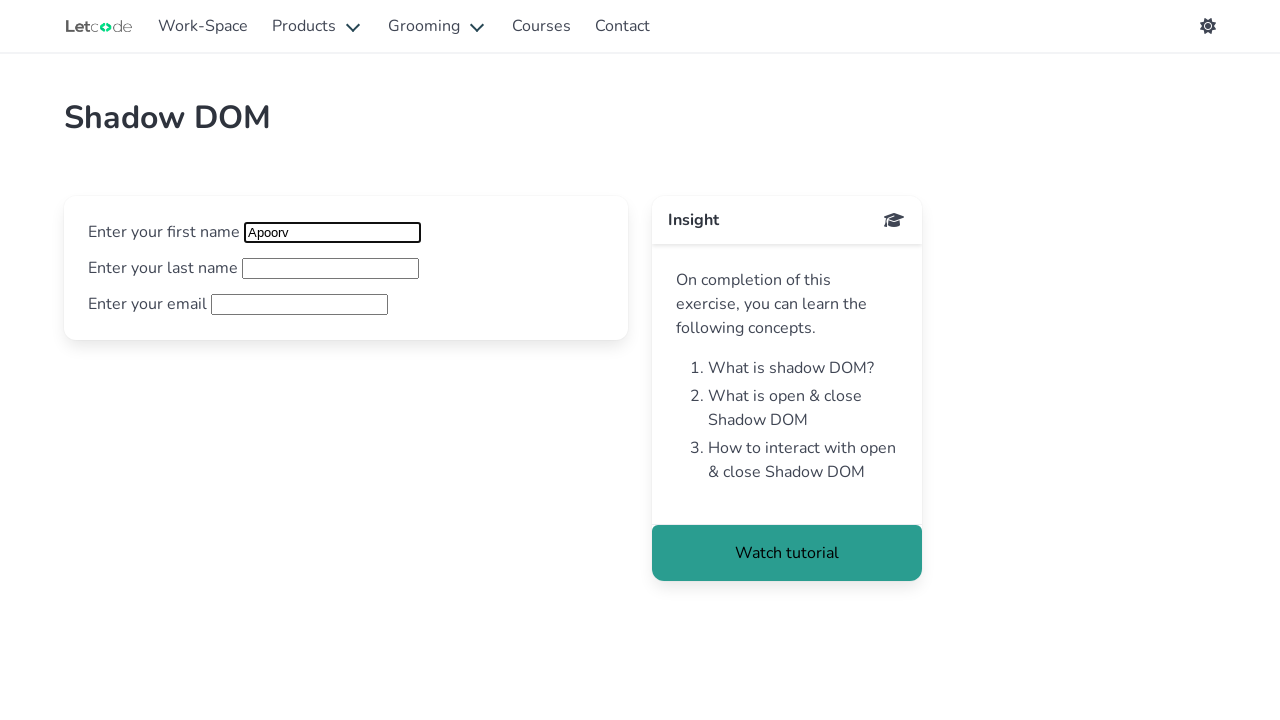